Tests sending a TAB key press using the keyboard without targeting a specific element and verifies the page displays the correct key pressed.

Starting URL: http://the-internet.herokuapp.com/key_presses

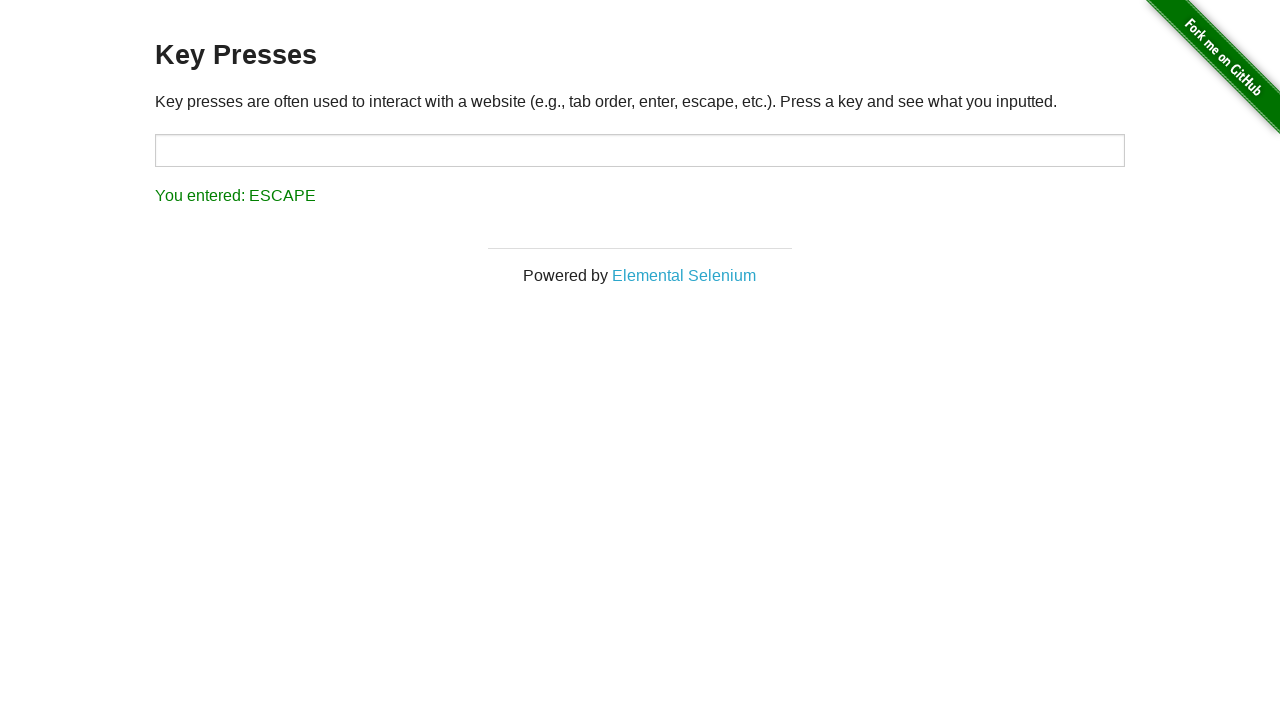

Pressed TAB key using keyboard
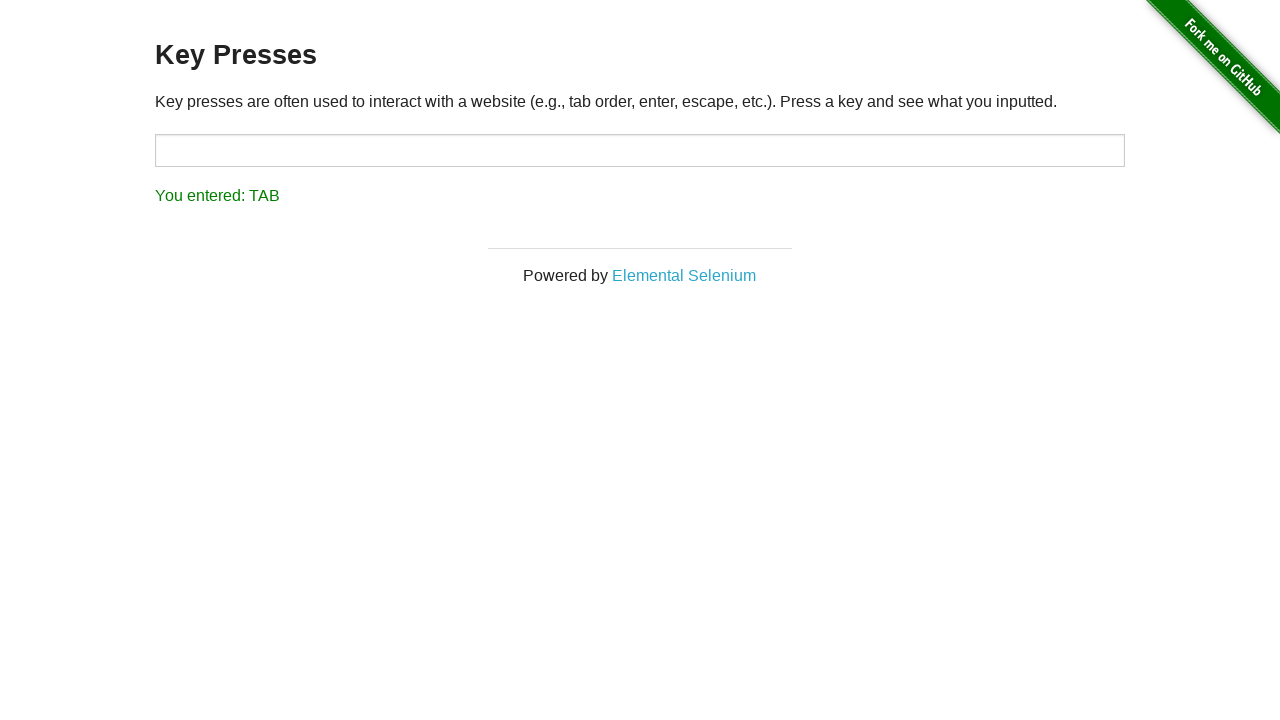

Result element loaded after TAB key press
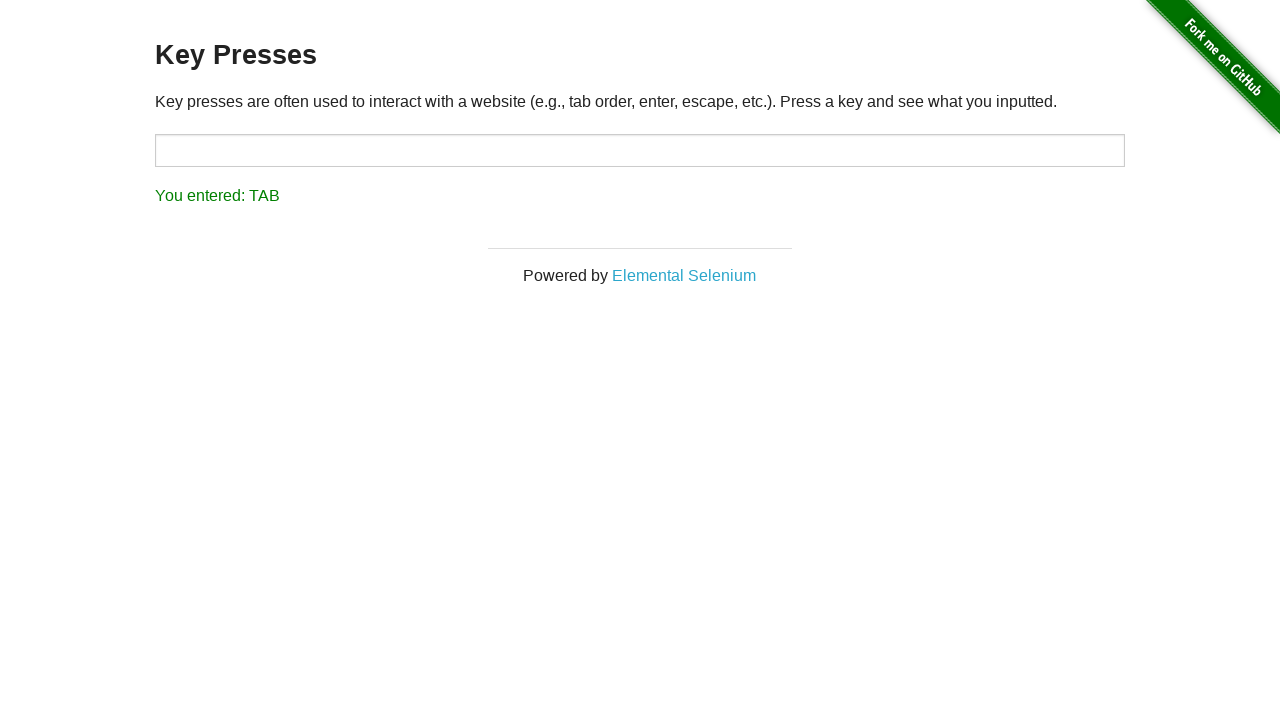

Retrieved result text: 'You entered: TAB'
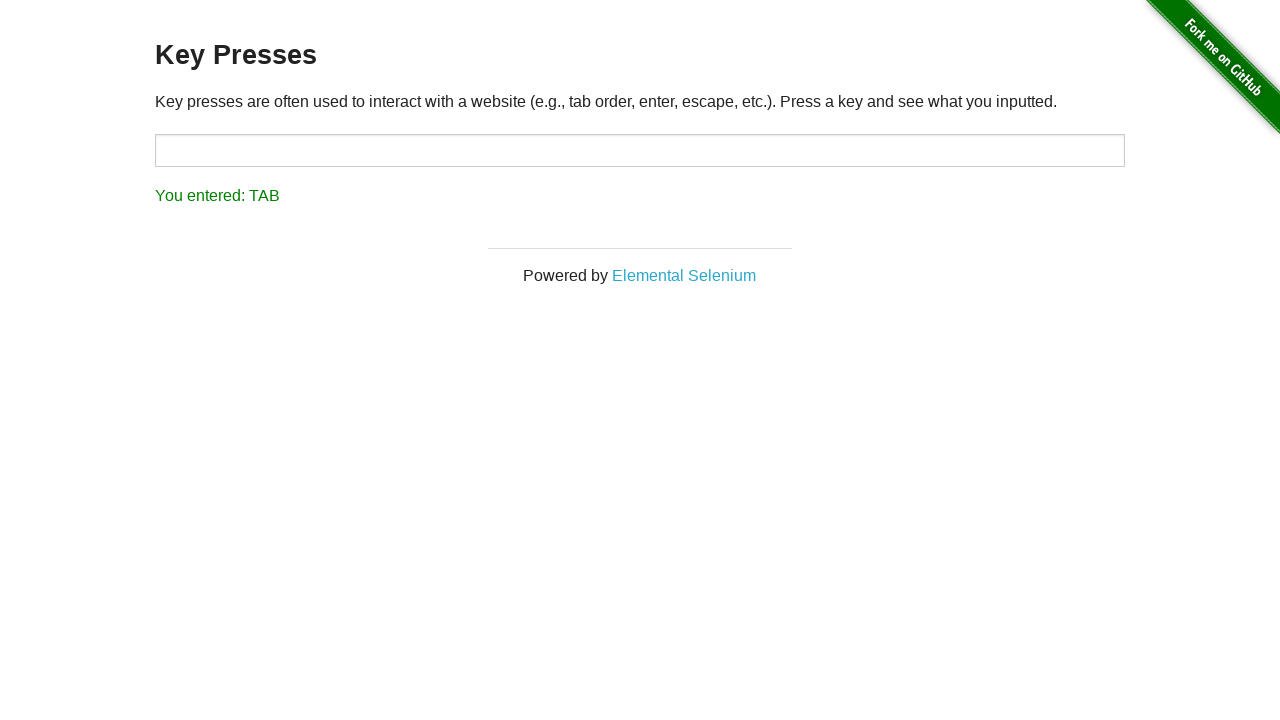

Verified page displays correct key pressed: 'You entered: TAB'
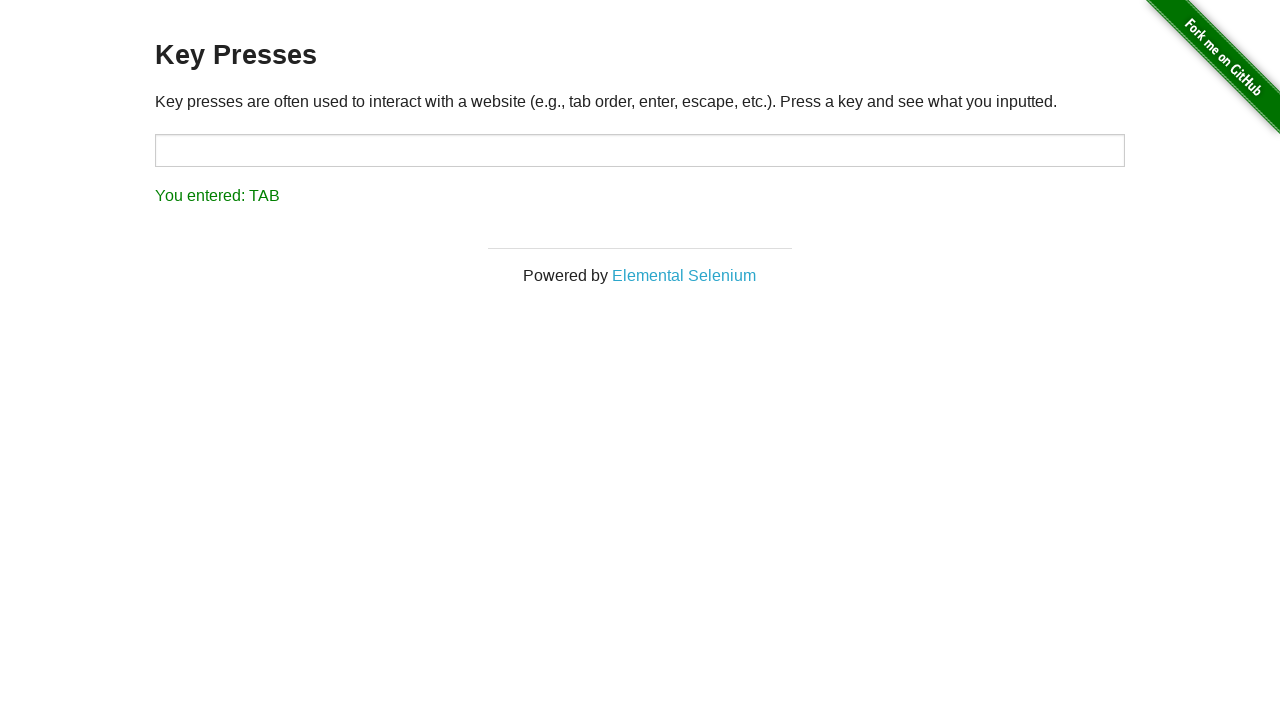

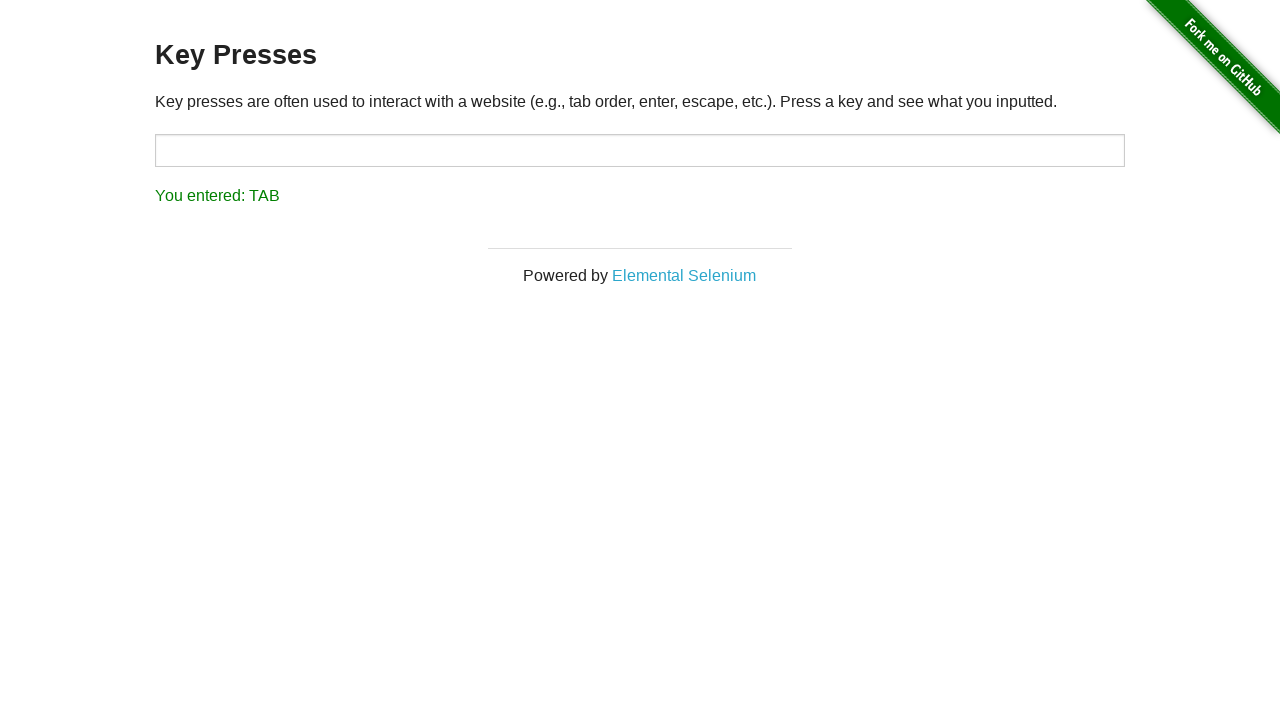